Tests filling a name field on main page, then switching to a frame to select a course from a dropdown

Starting URL: https://www.hyrtutorials.com/p/frames-practice.html

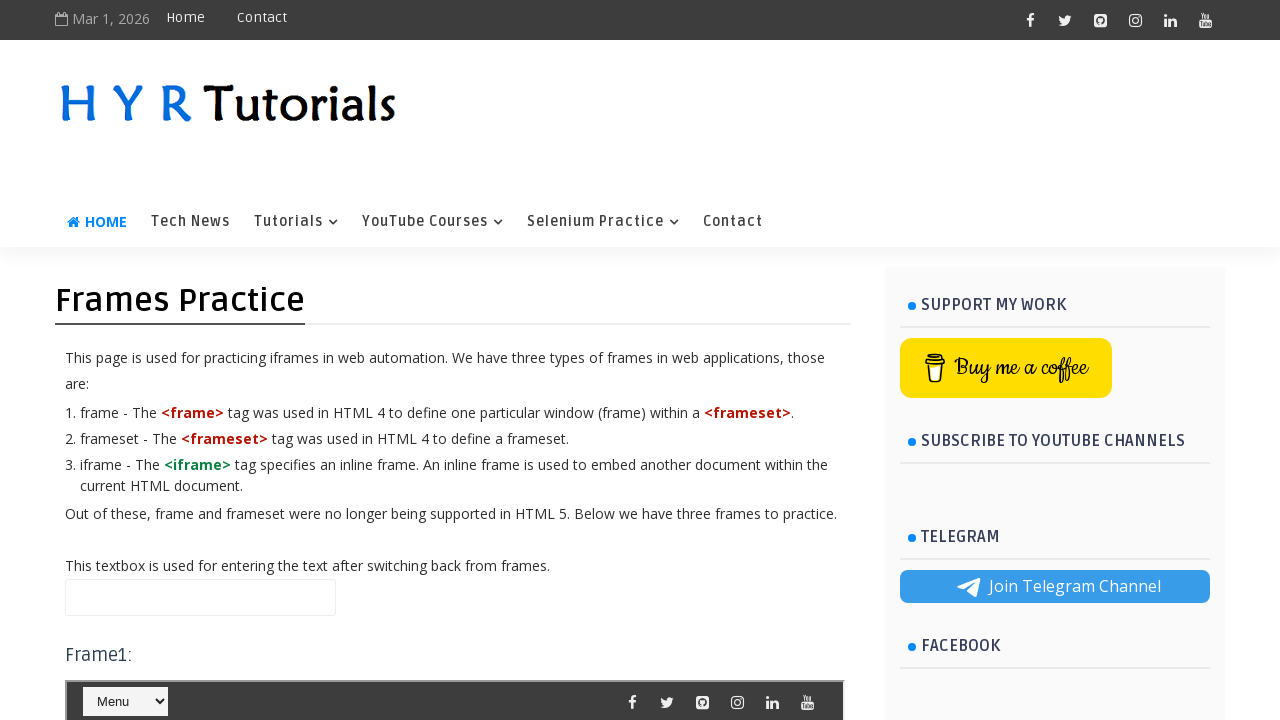

Navigated to frames practice page
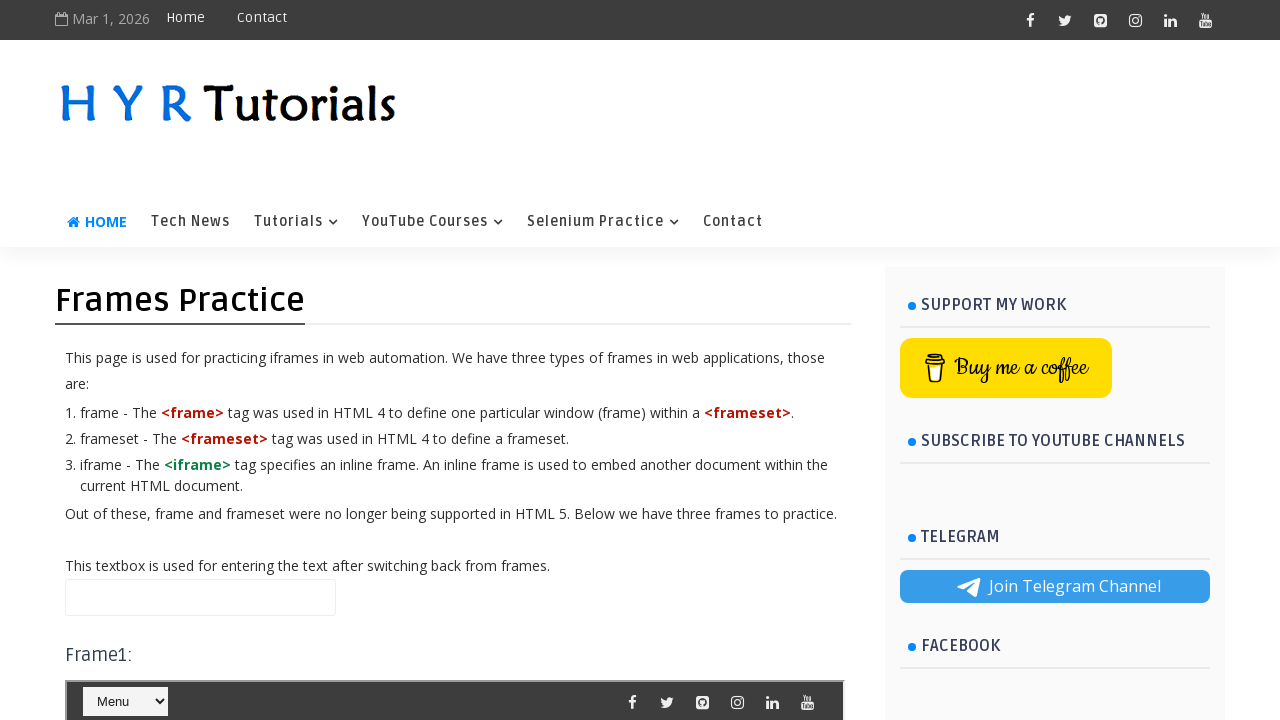

Filled name field with 'TestAutomation' on #name
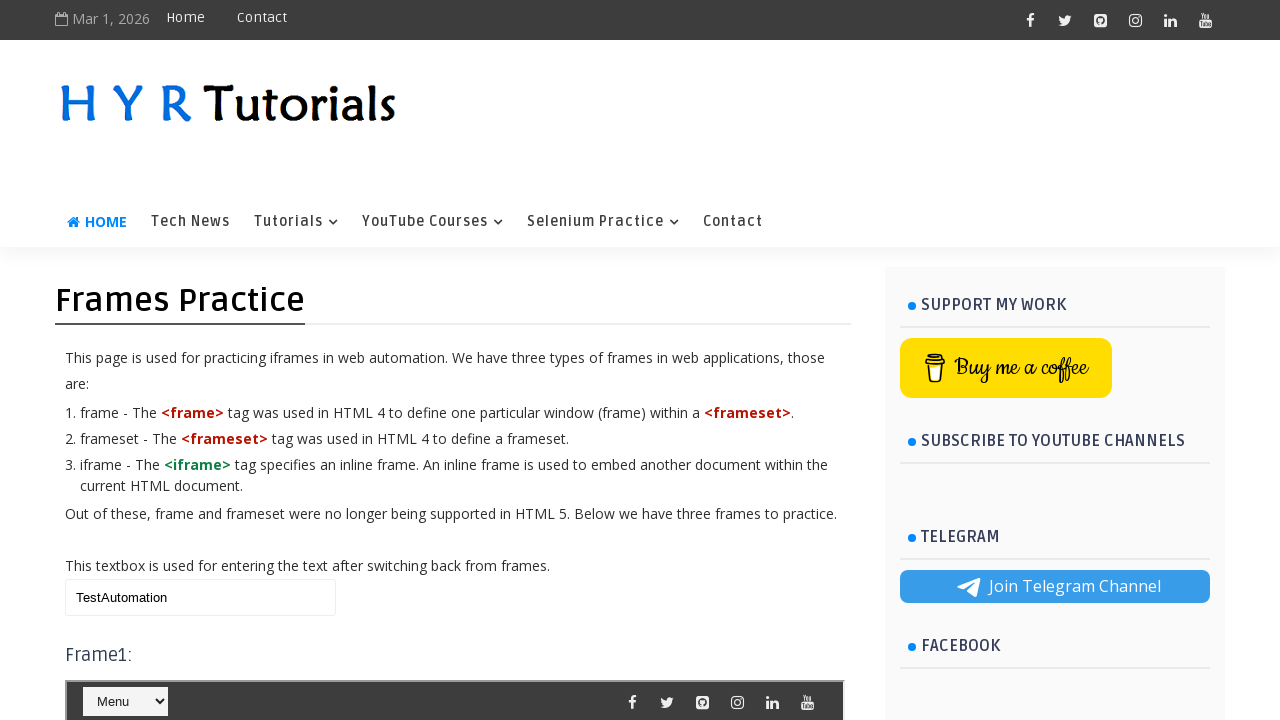

Located iframe with id 'frm1'
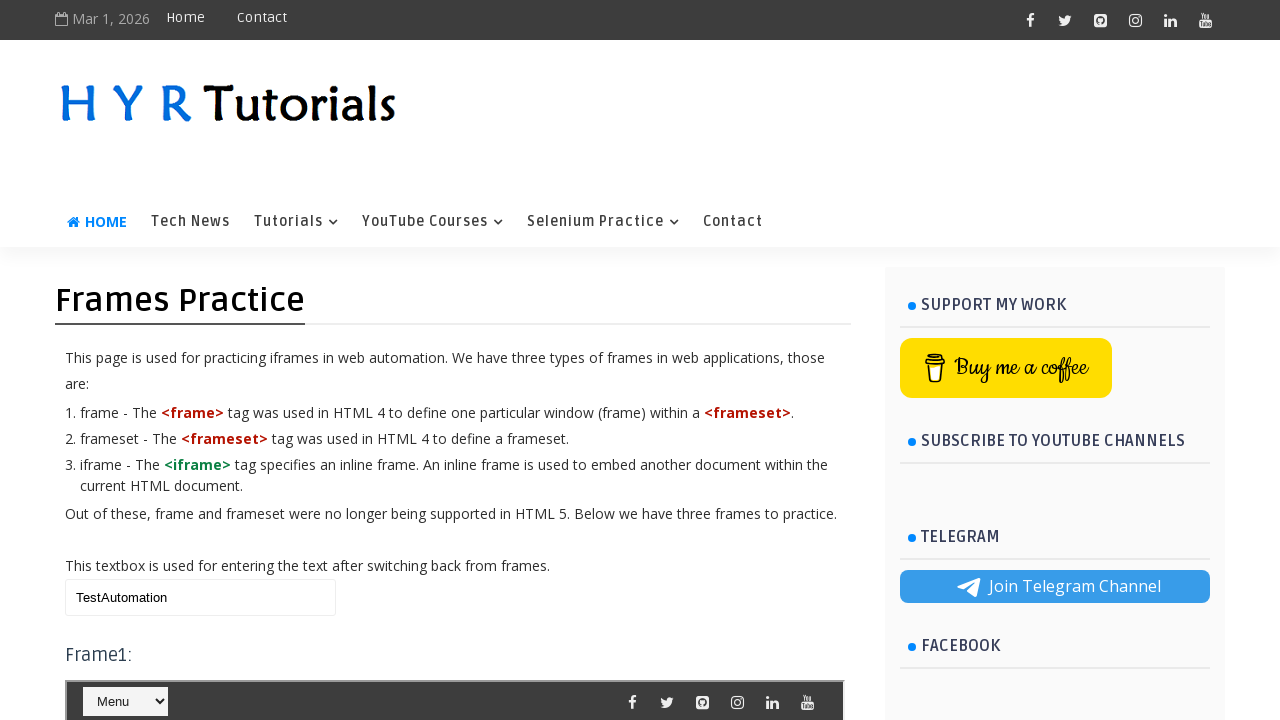

Selected 'Java' from course dropdown in frame on #frm1 >> internal:control=enter-frame >> #course
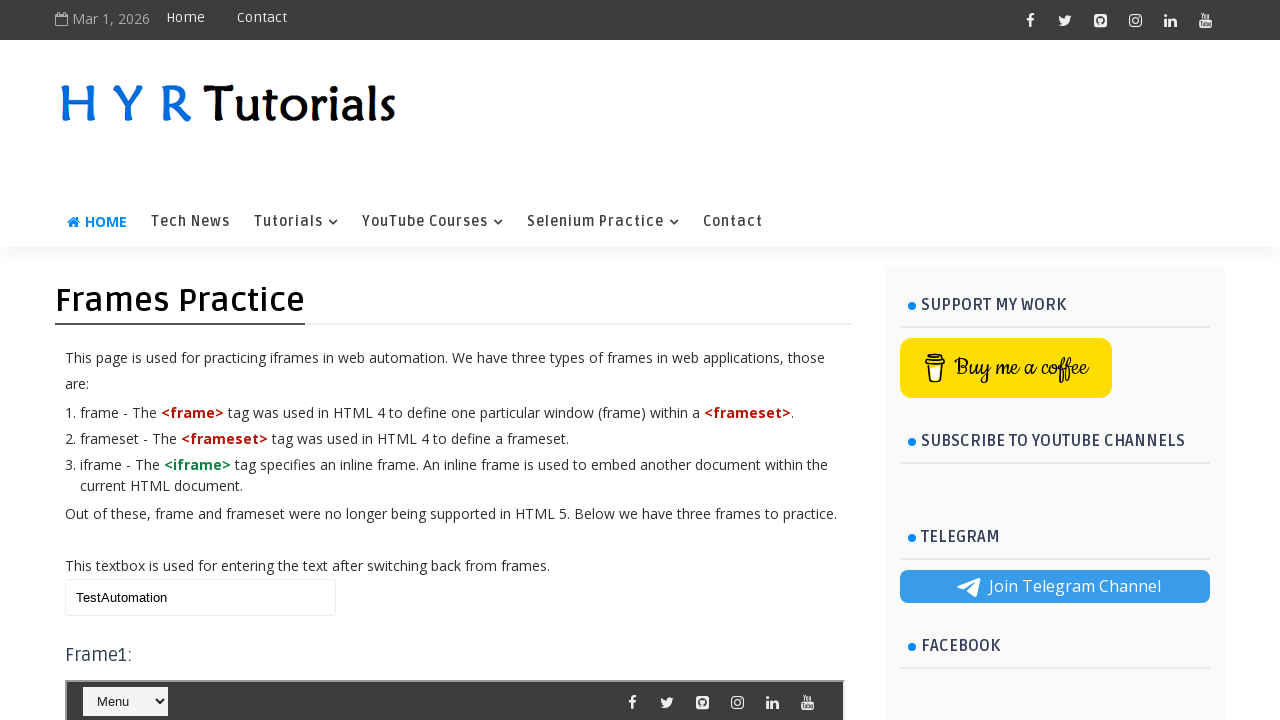

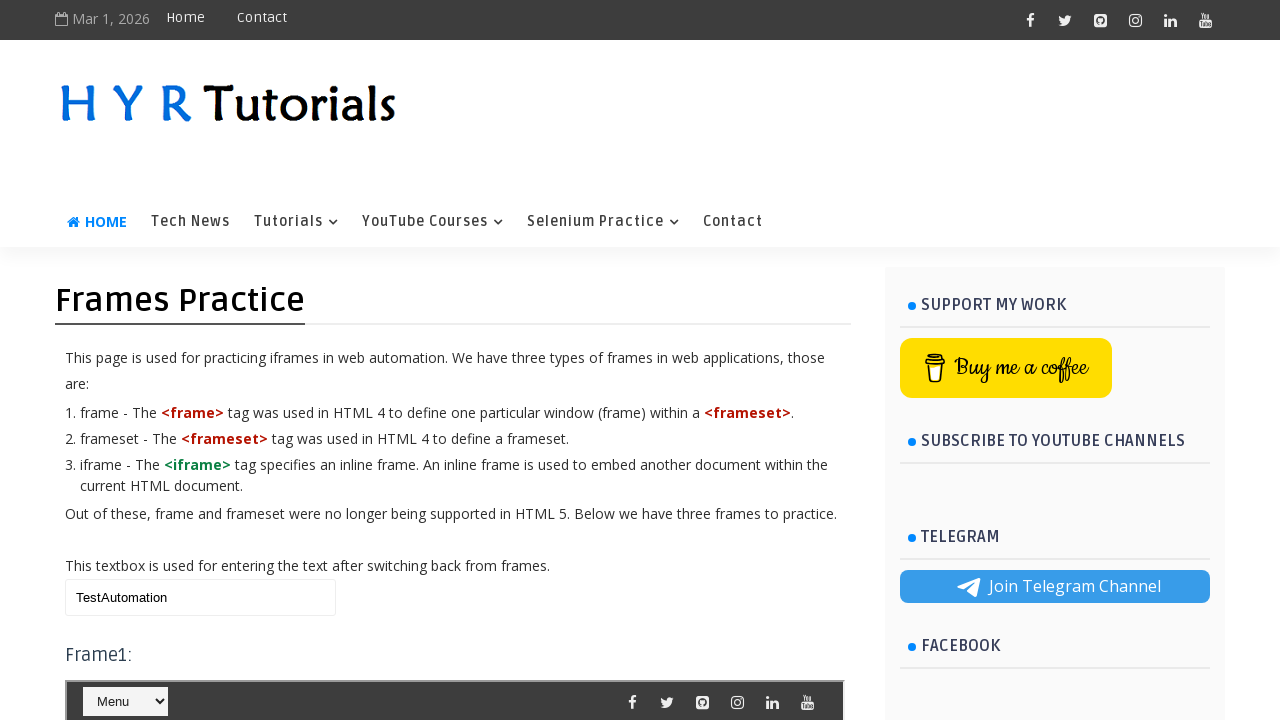